Tests dropdown by selecting an option, verifying the selection, and checking the dropdown has exactly 3 options

Starting URL: https://testcenter.techproeducation.com/index.php?page=dropdown

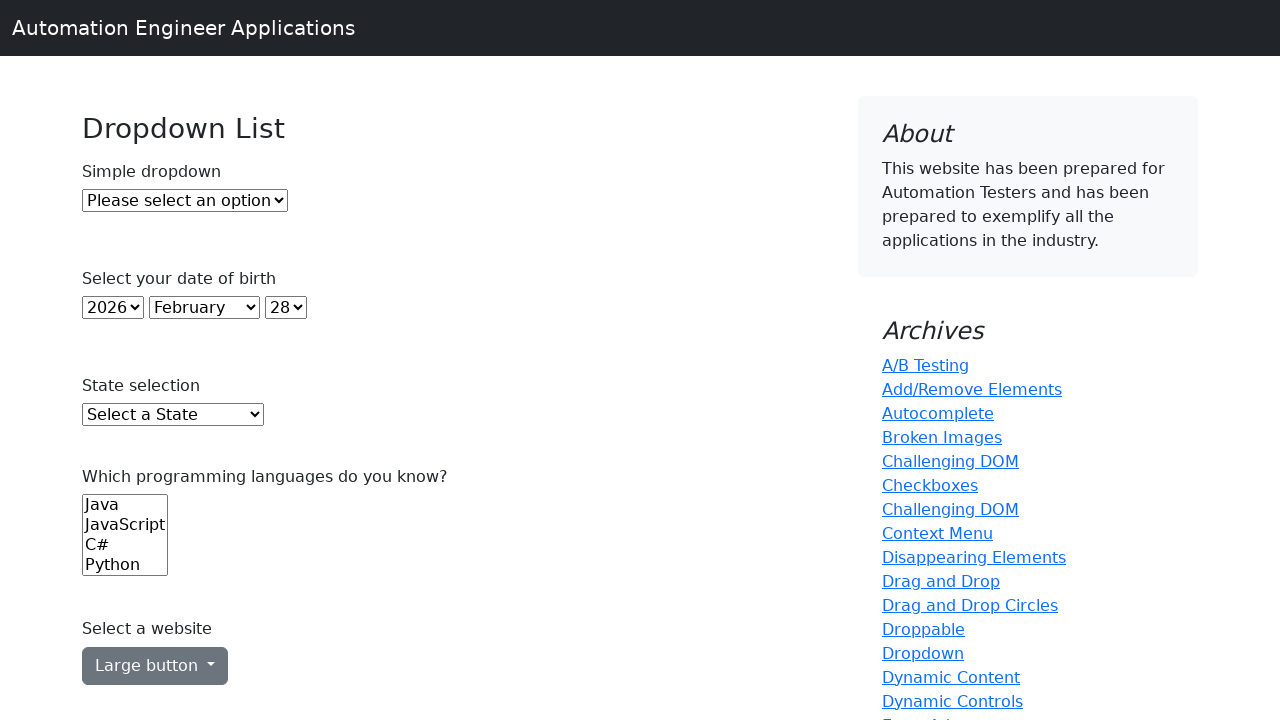

Waited for dropdown element to be present
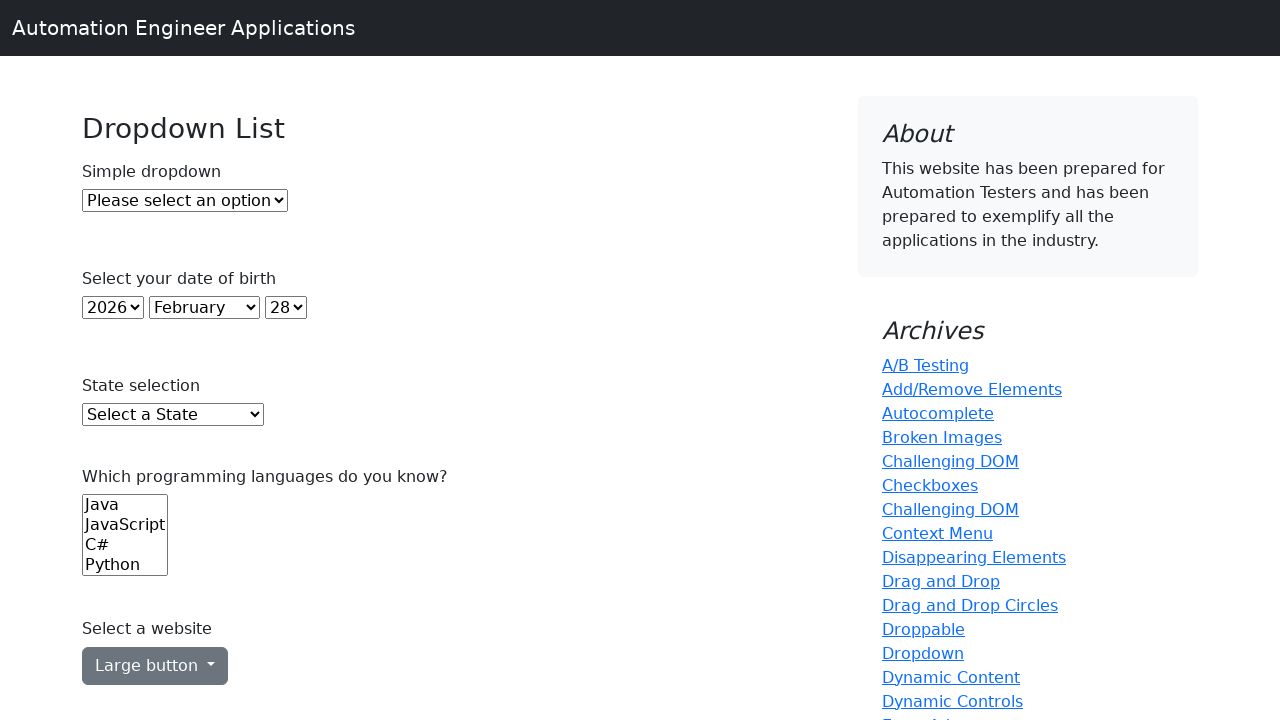

Selected Option 2 (index 2) from dropdown on #dropdown
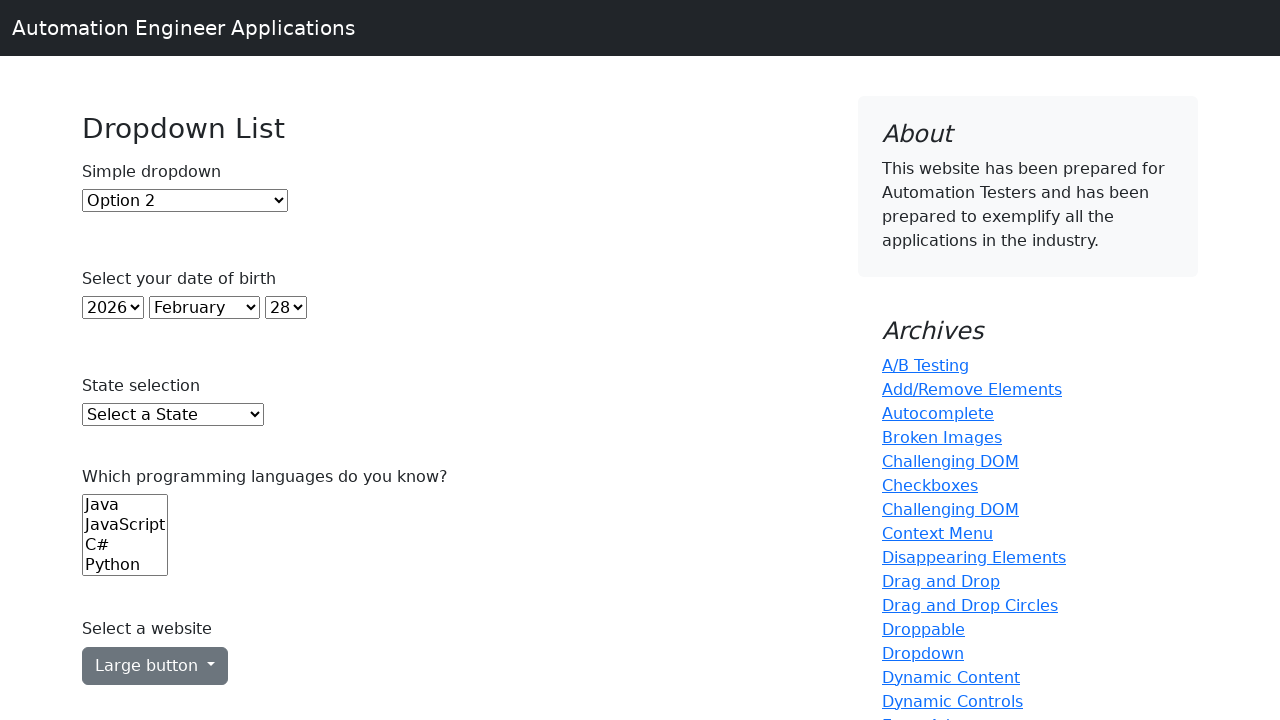

Located dropdown element
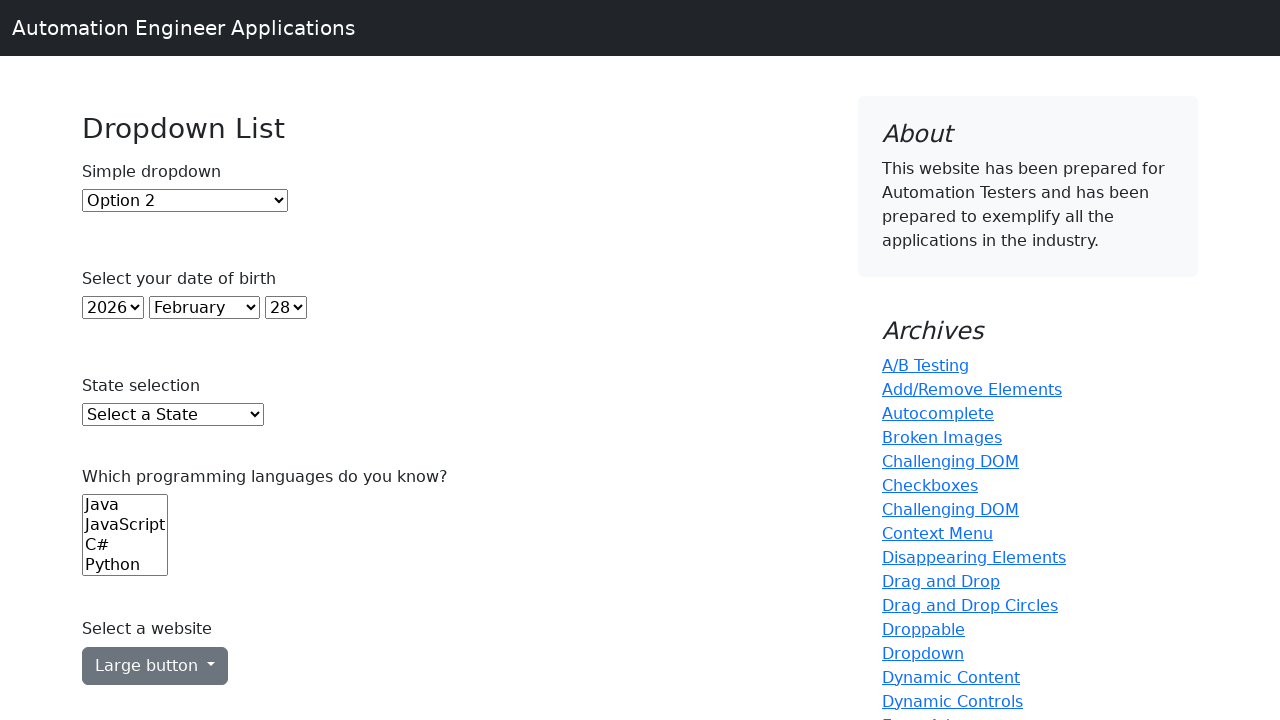

Counted dropdown options: 3
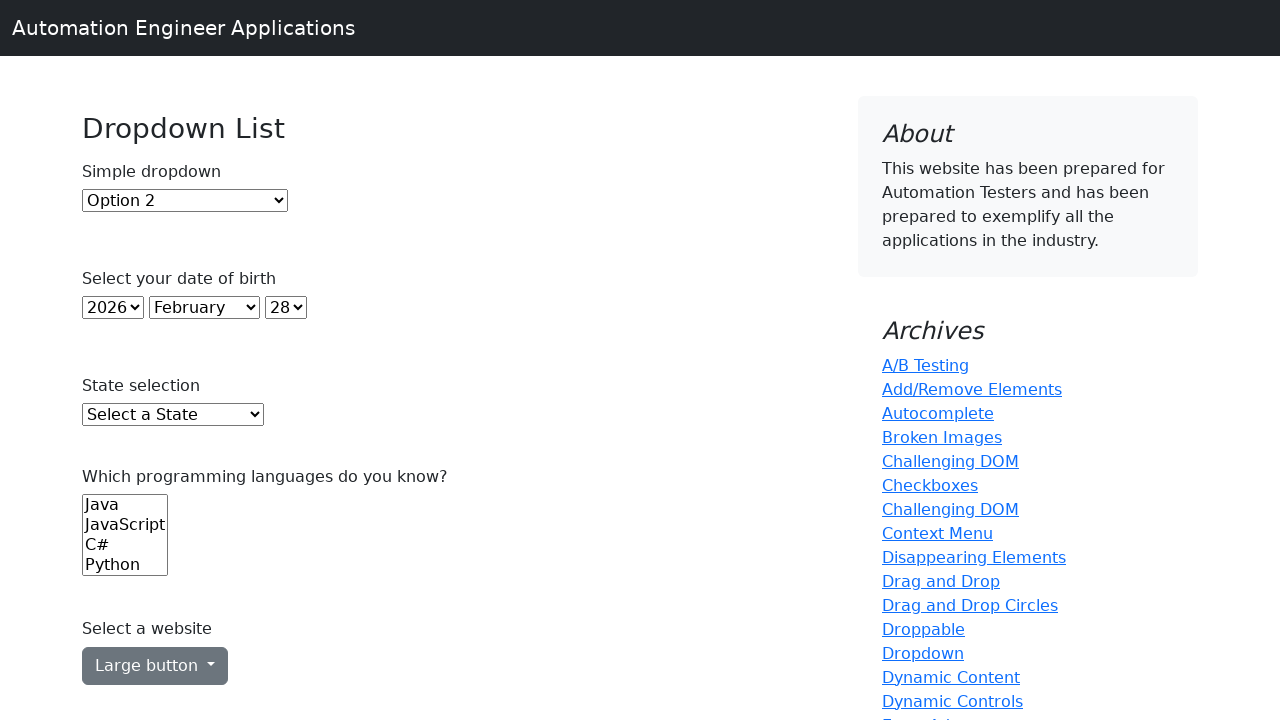

Verified dropdown has exactly 3 options
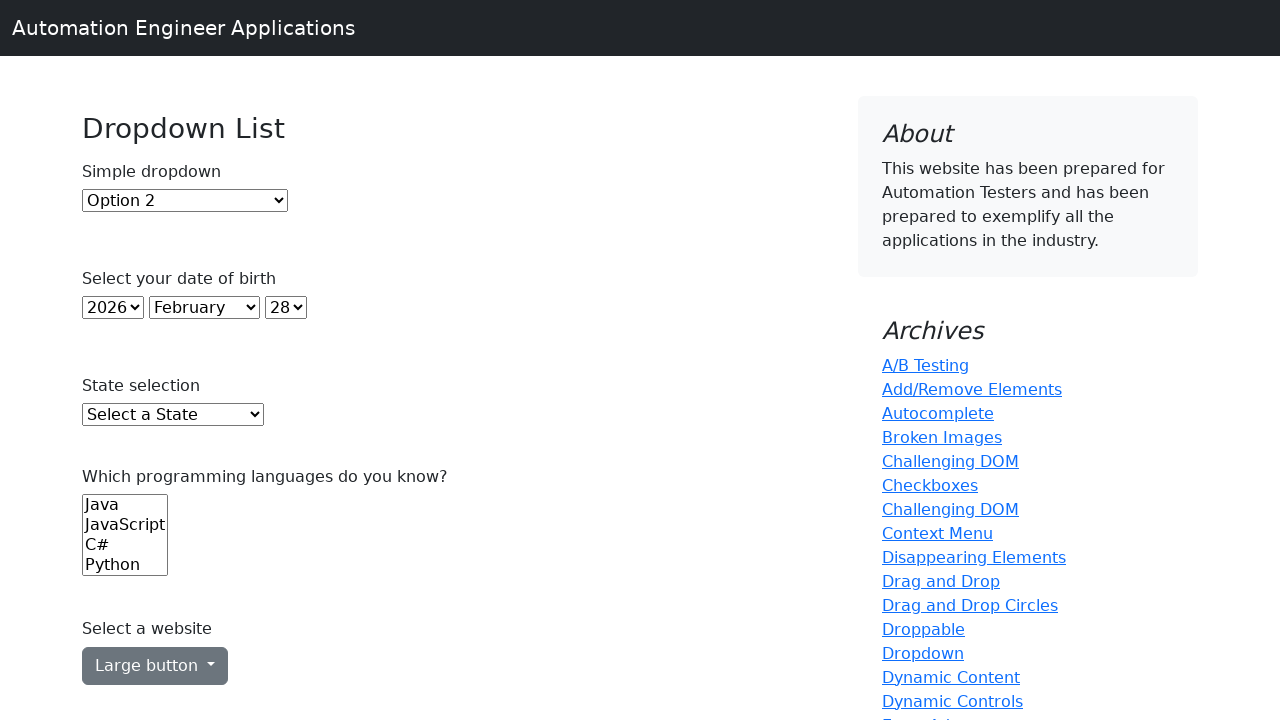

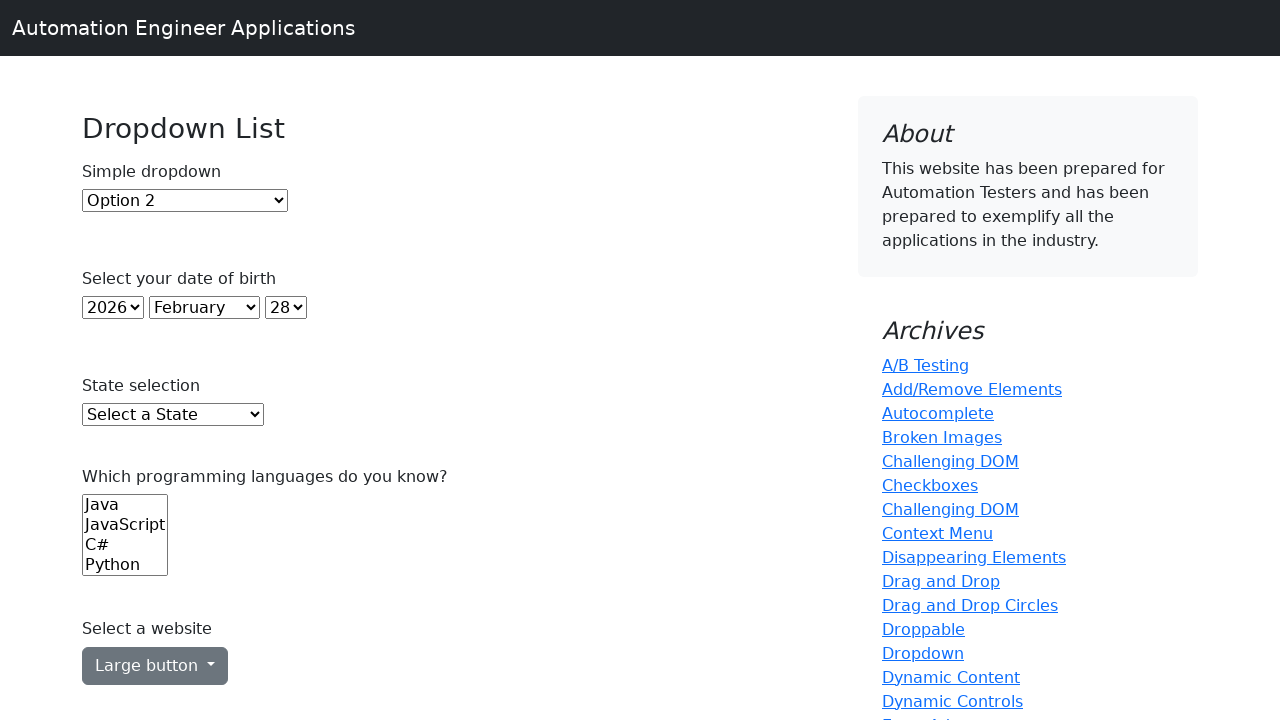